Tests the registration page by checking if the refresh button is disabled, selecting the male gender radio button and verifying it's selected, and validating the page header and title.

Starting URL: http://demo.automationtesting.in/Register.html

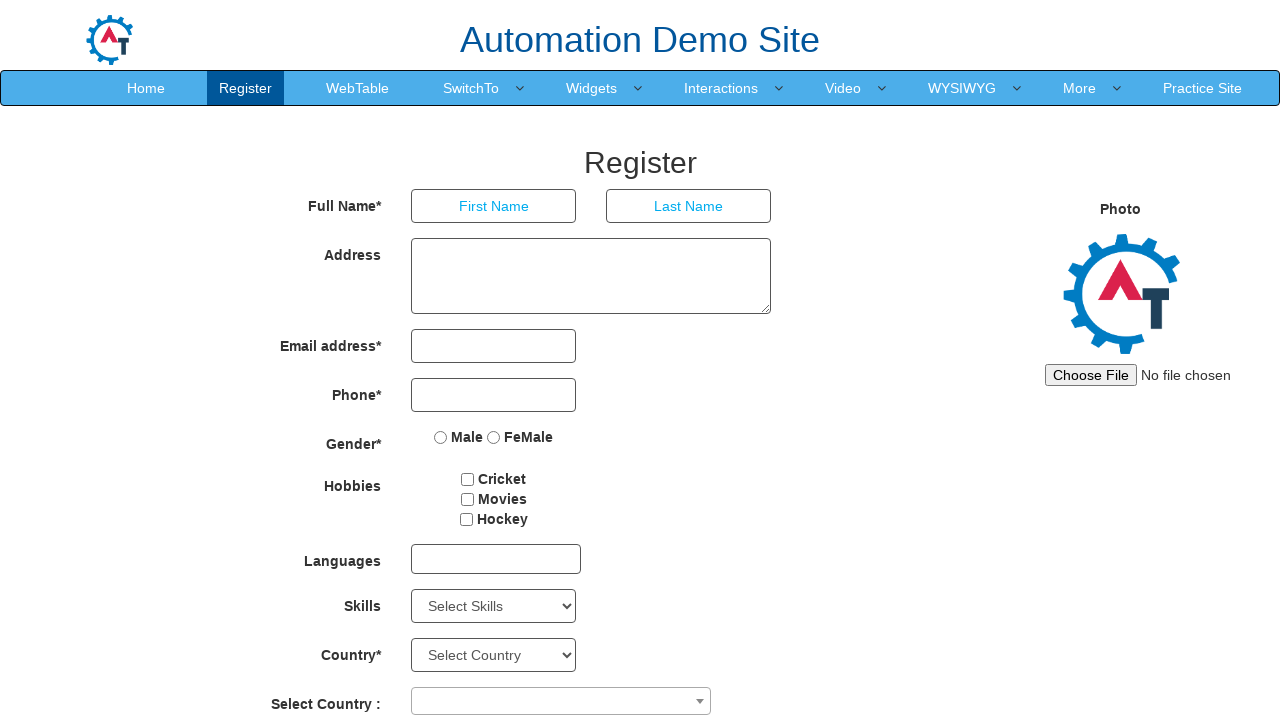

Located refresh button with ID 'Button1'
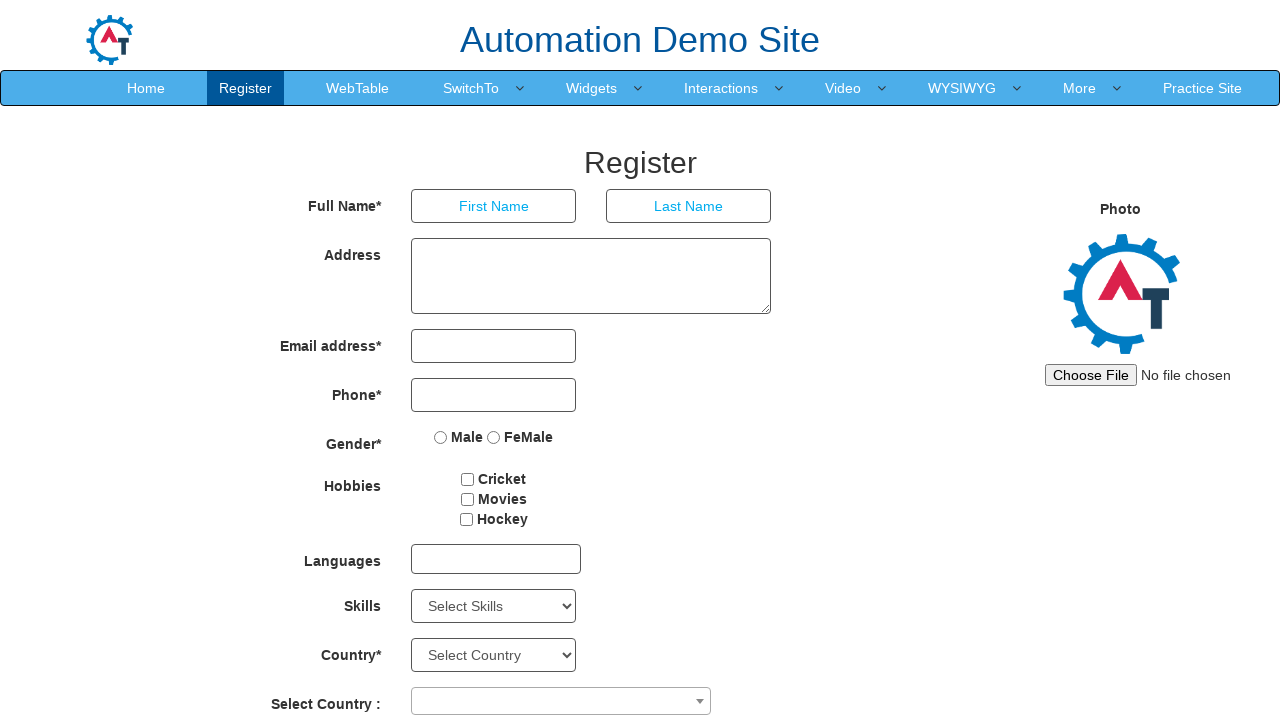

Checked if refresh button is enabled
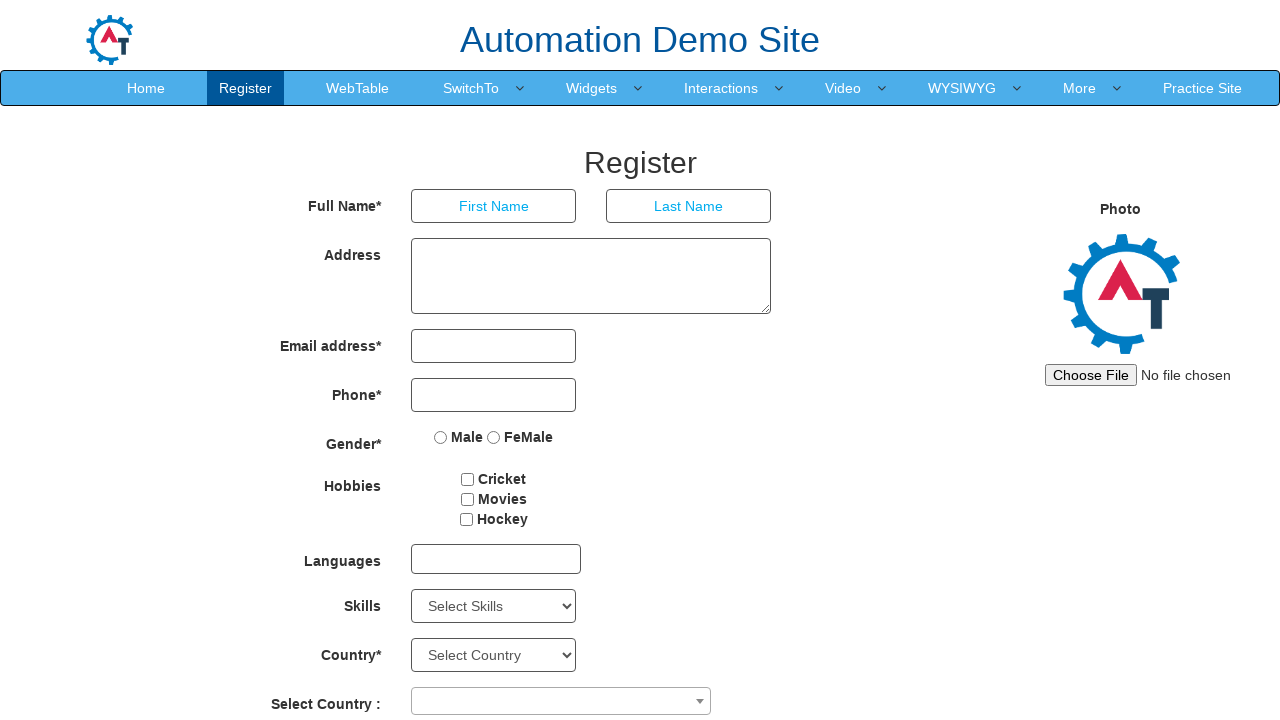

Refresh button enabled status: True
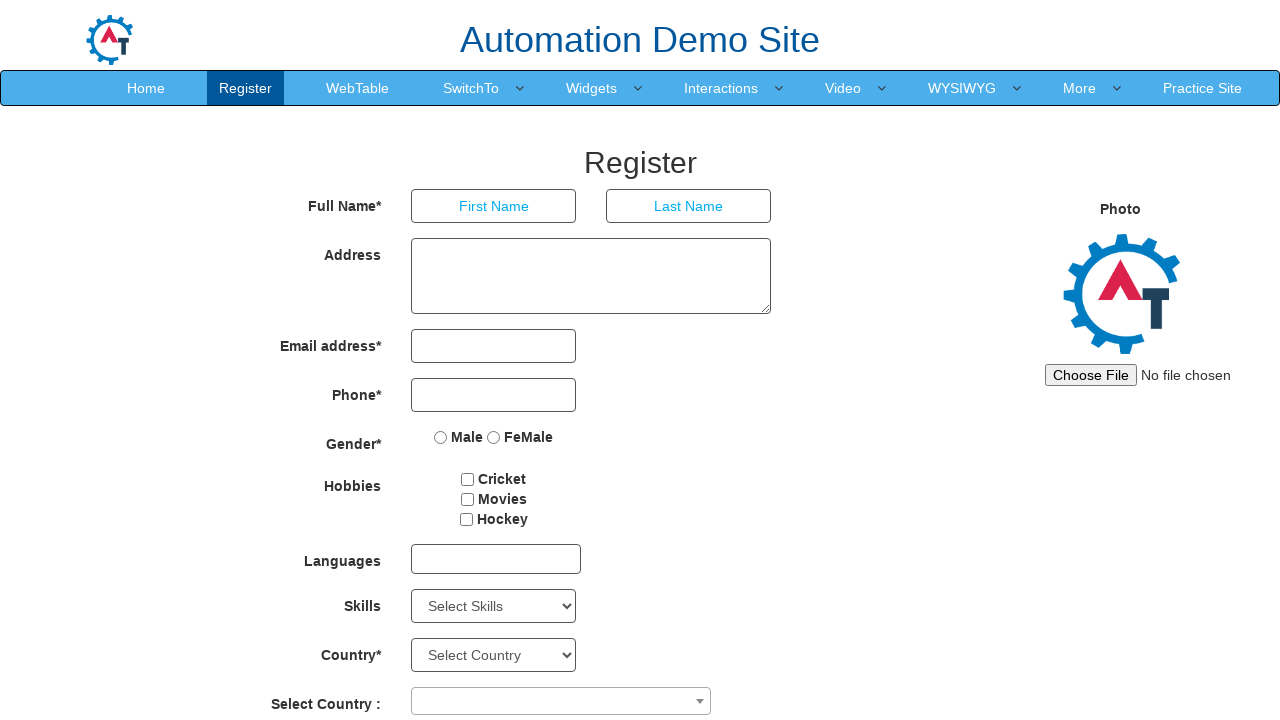

Located Male radio button
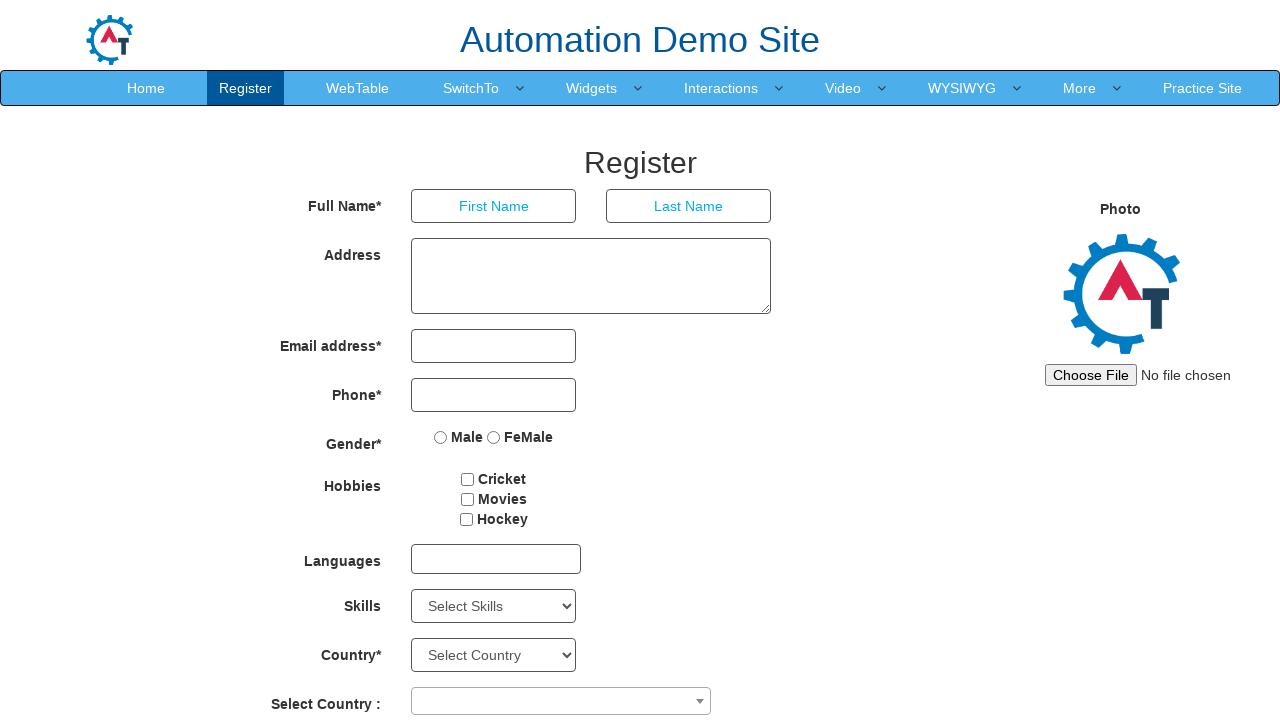

Clicked Male radio button at (441, 437) on input[value='Male']
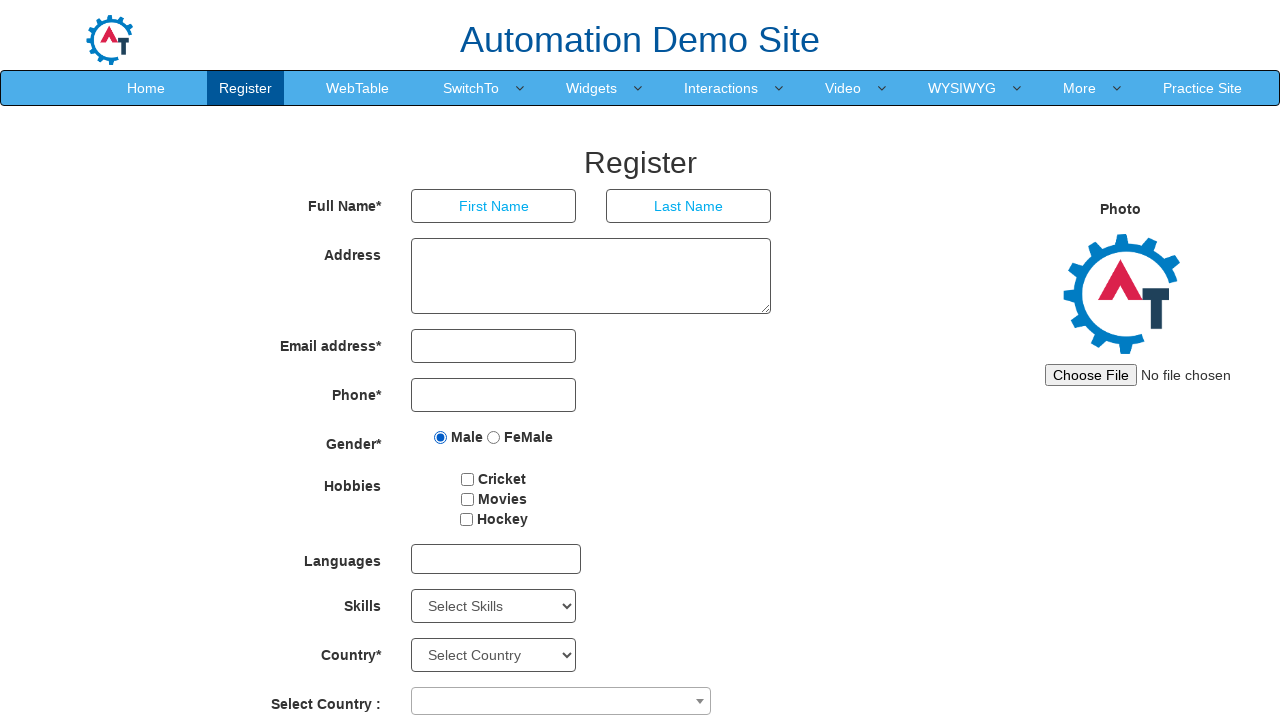

Verified Male radio button is checked
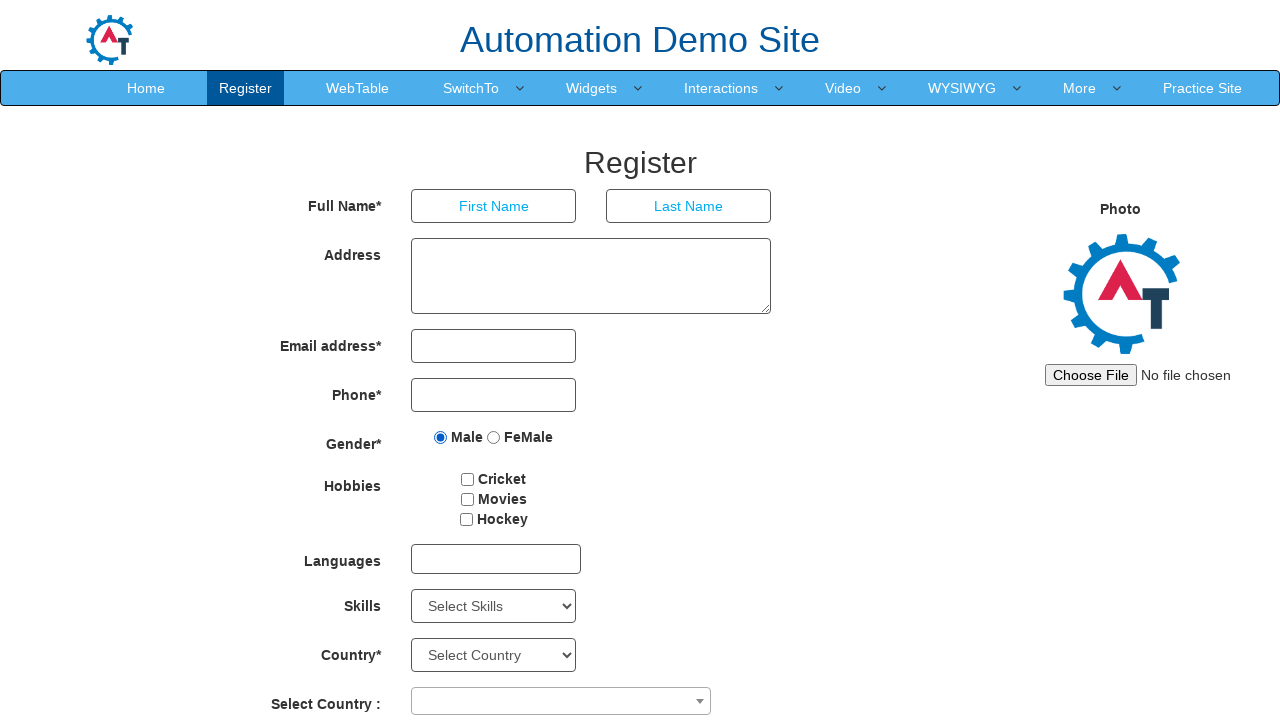

Male gender selection status: True
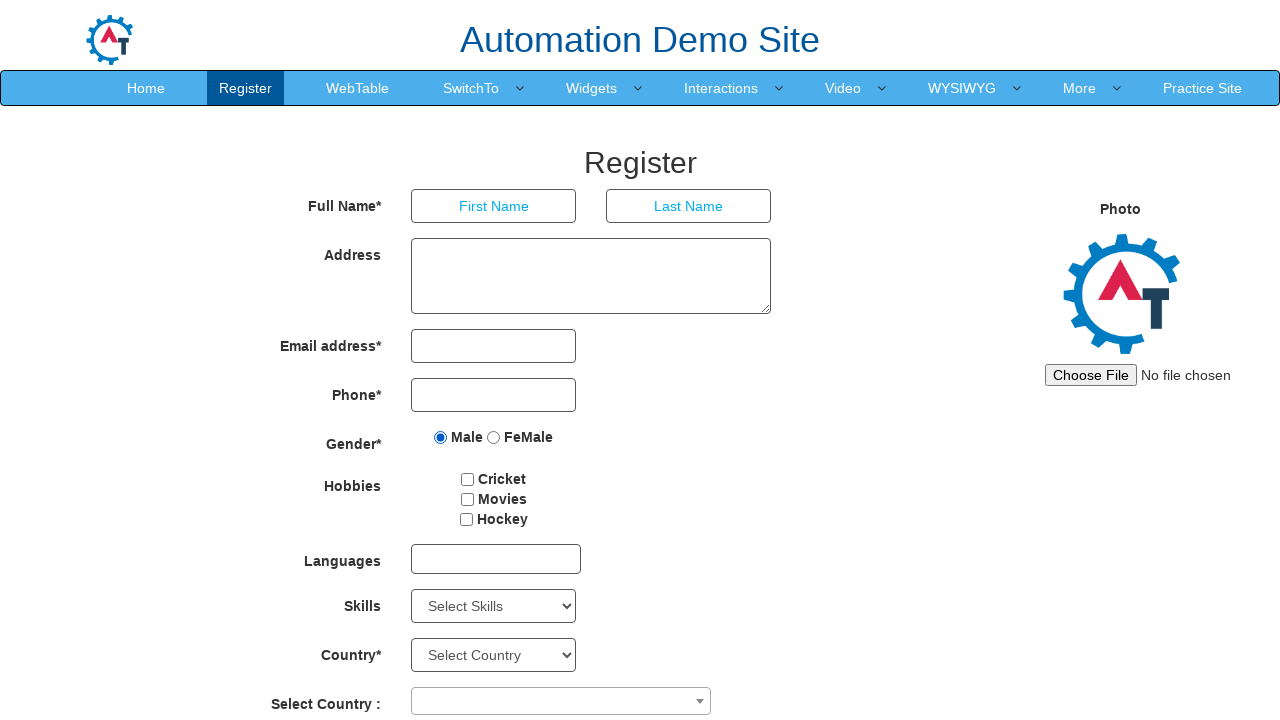

Located page header element
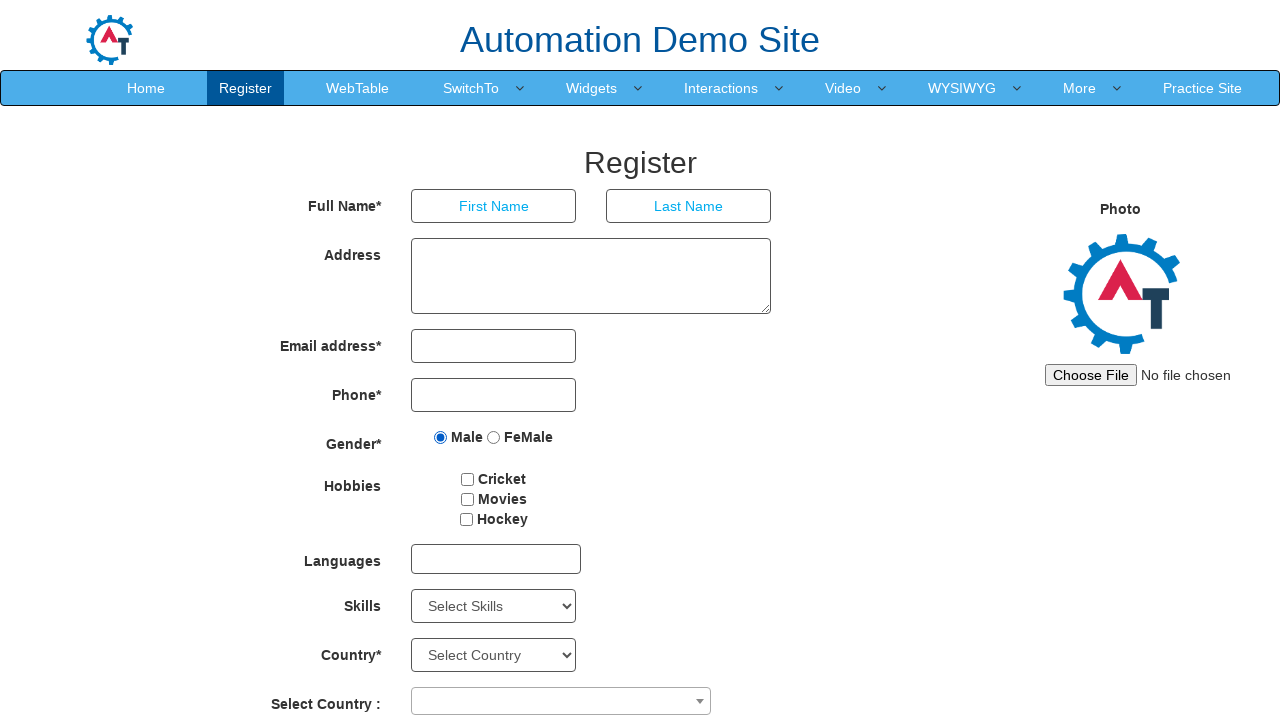

Retrieved header text: 'Automation Demo Site '
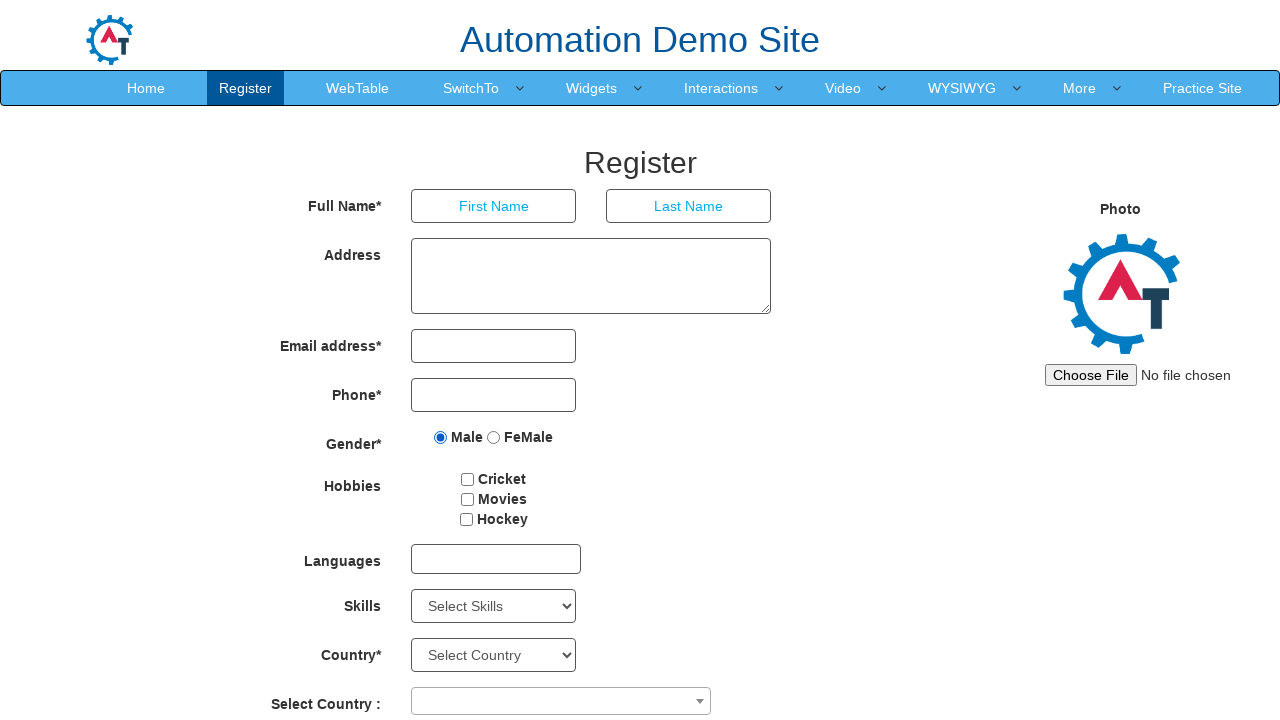

Retrieved page title: 'Register'
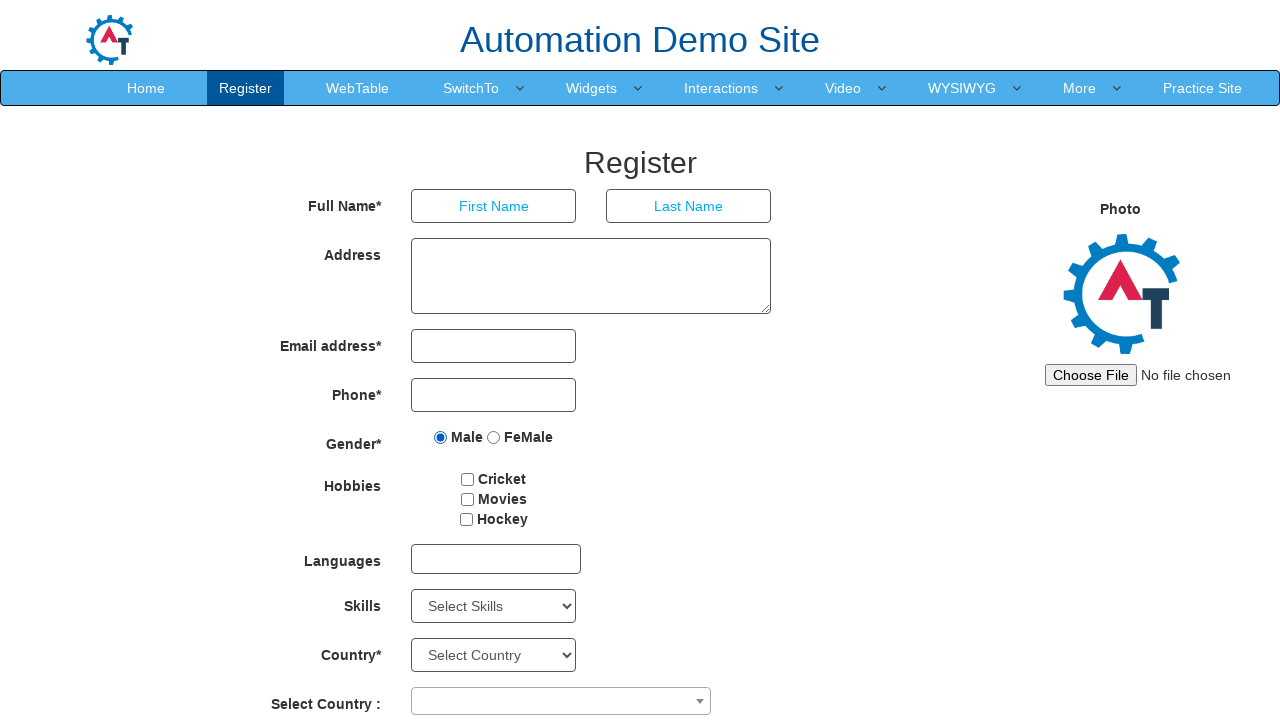

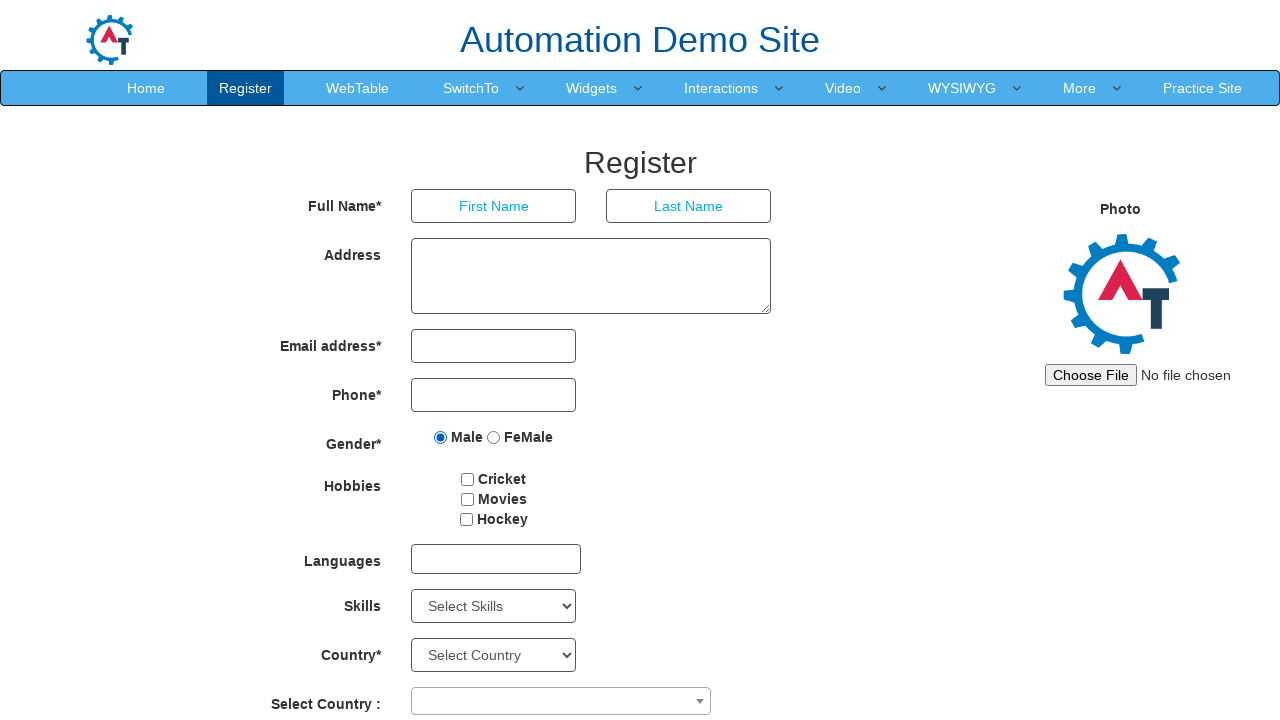